Tests the link page by navigating to it and verifying the Lorem ipsum header is displayed correctly

Starting URL: https://kristinek.github.io/site/examples/po

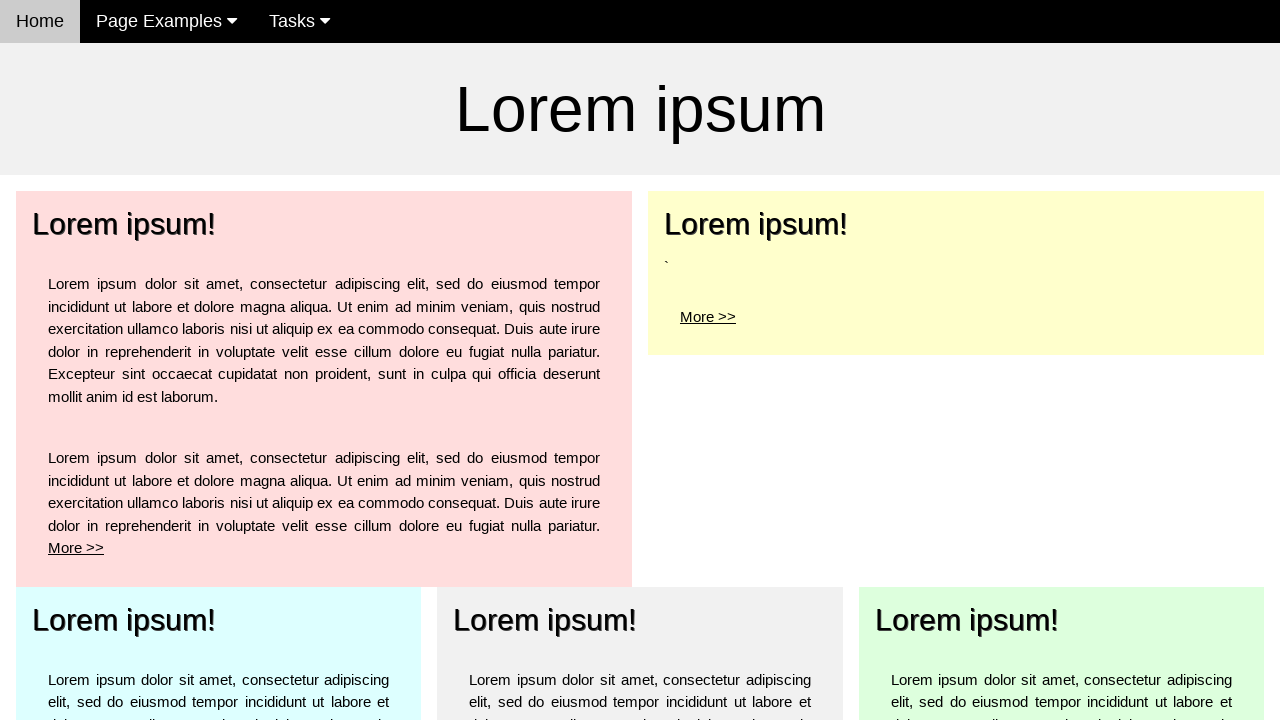

Navigated to link page at https://kristinek.github.io/site/examples/po
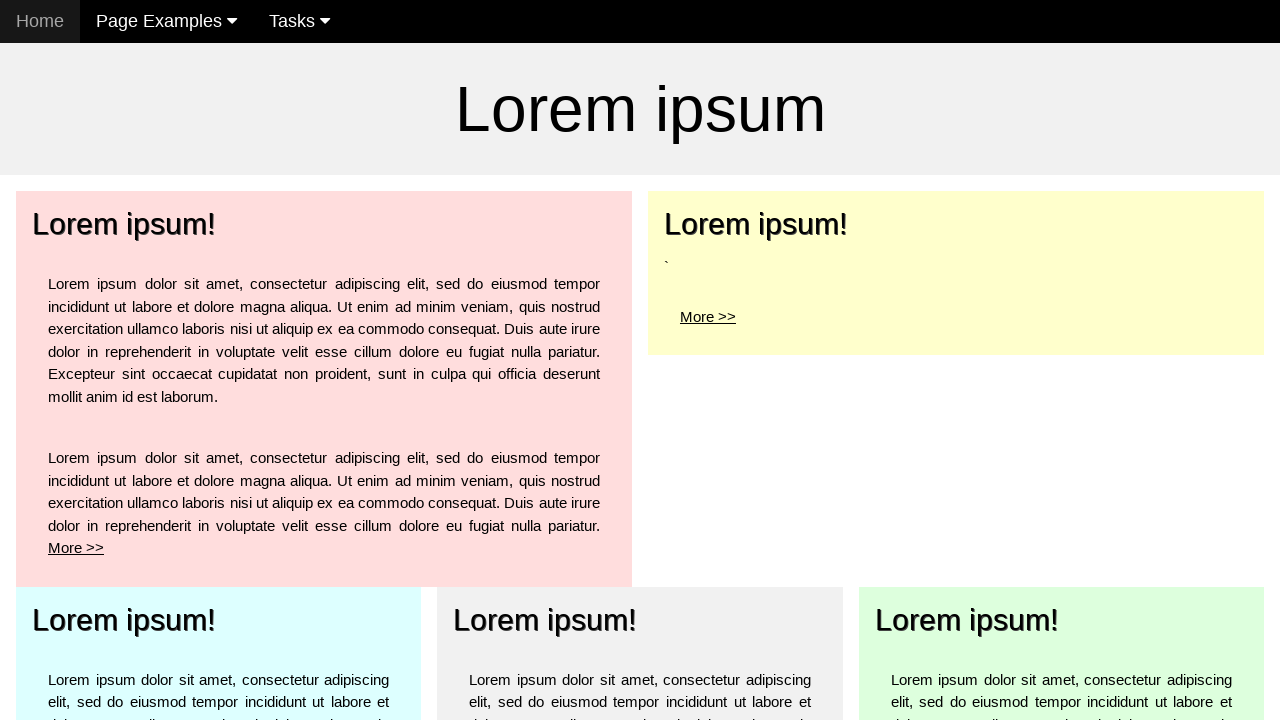

Located the Lorem ipsum header element
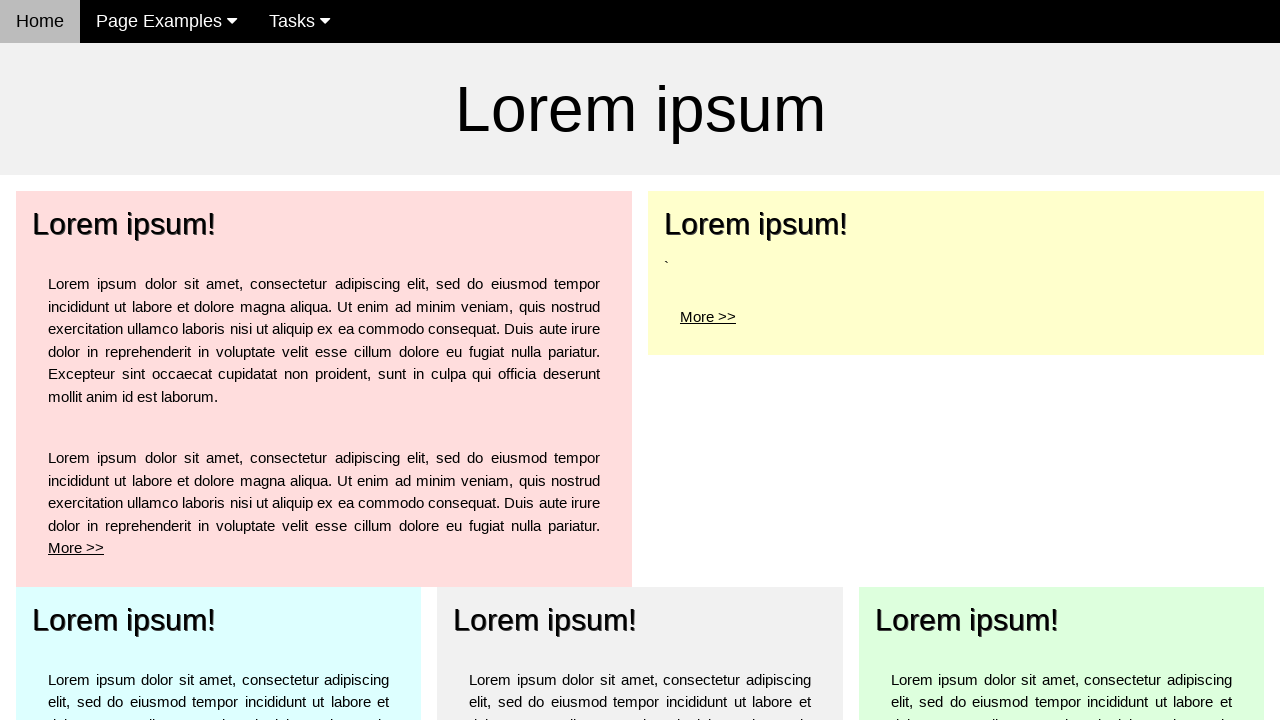

Waited for Lorem ipsum header to be visible
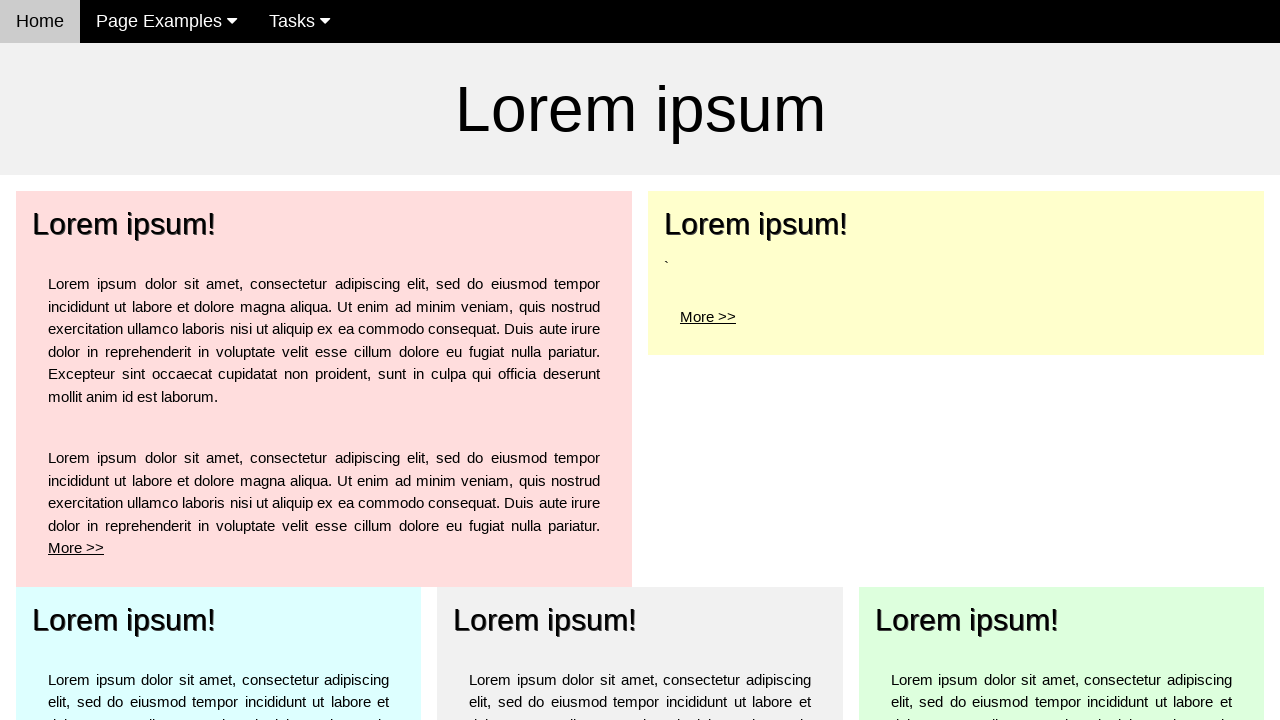

Verified Lorem ipsum header text content matches expected value
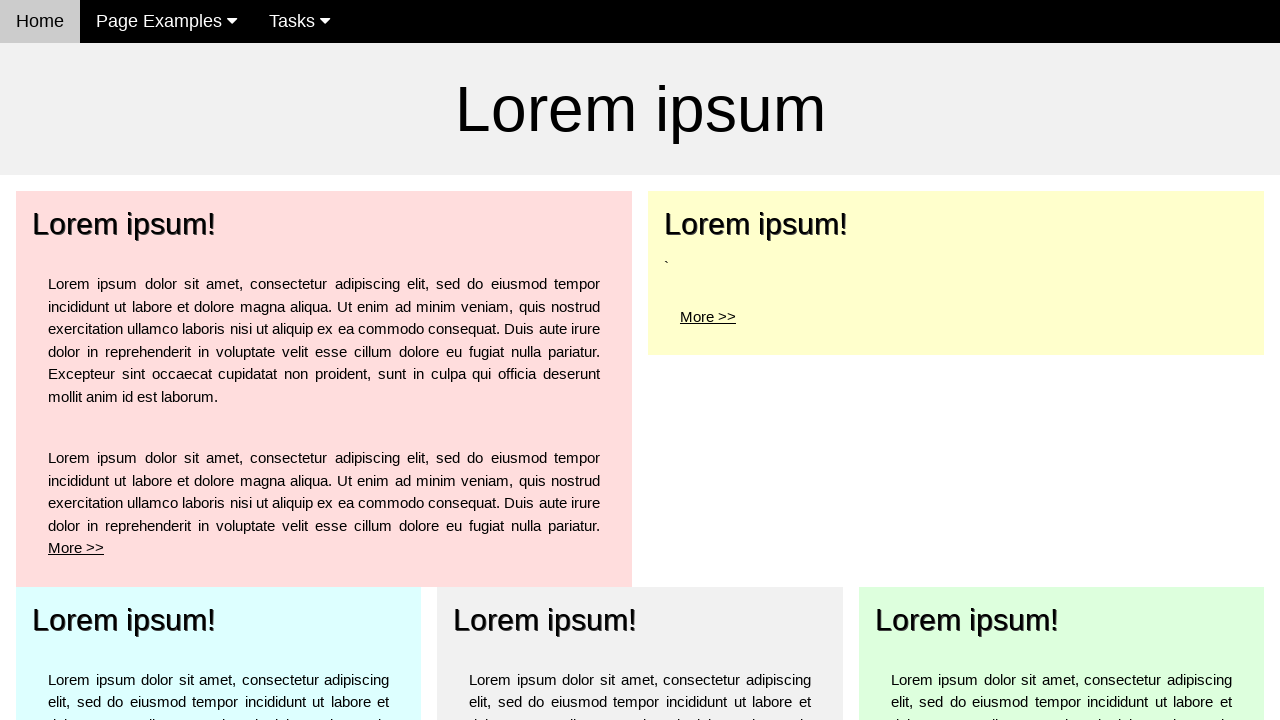

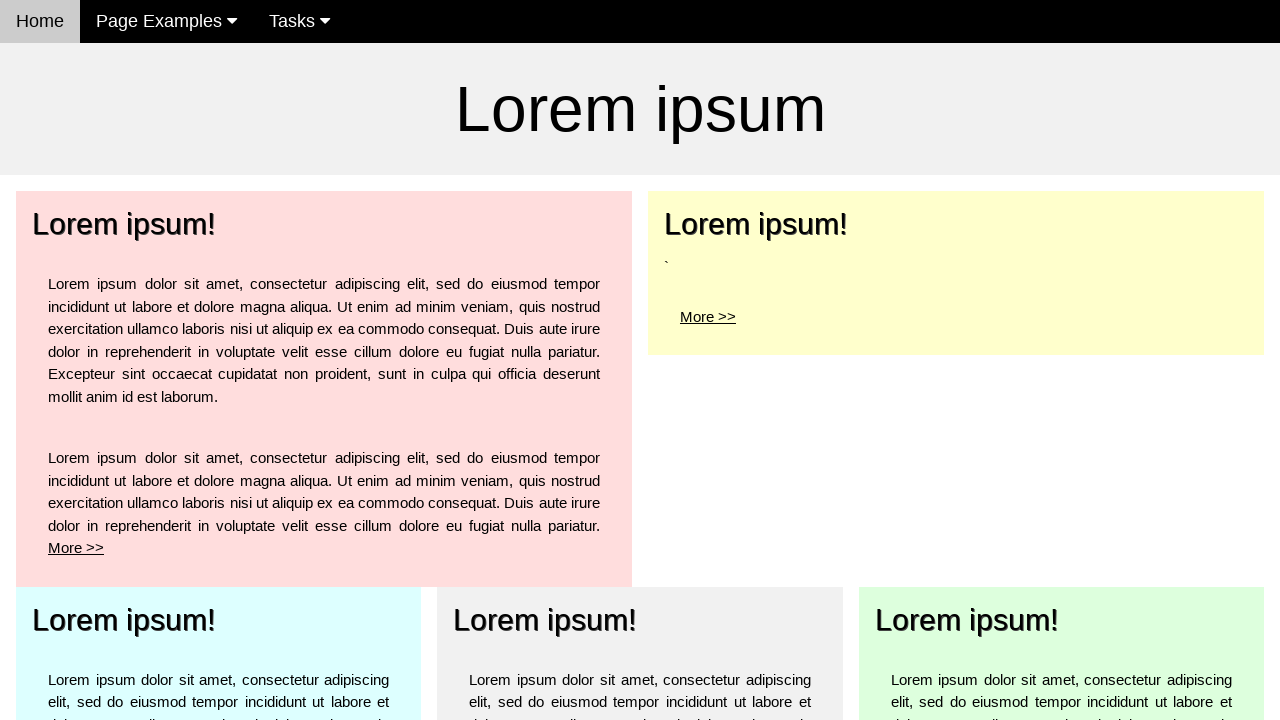